Tests drag and drop functionality by dragging column A to column B and verifying the swap occurred

Starting URL: https://the-internet.herokuapp.com/drag_and_drop

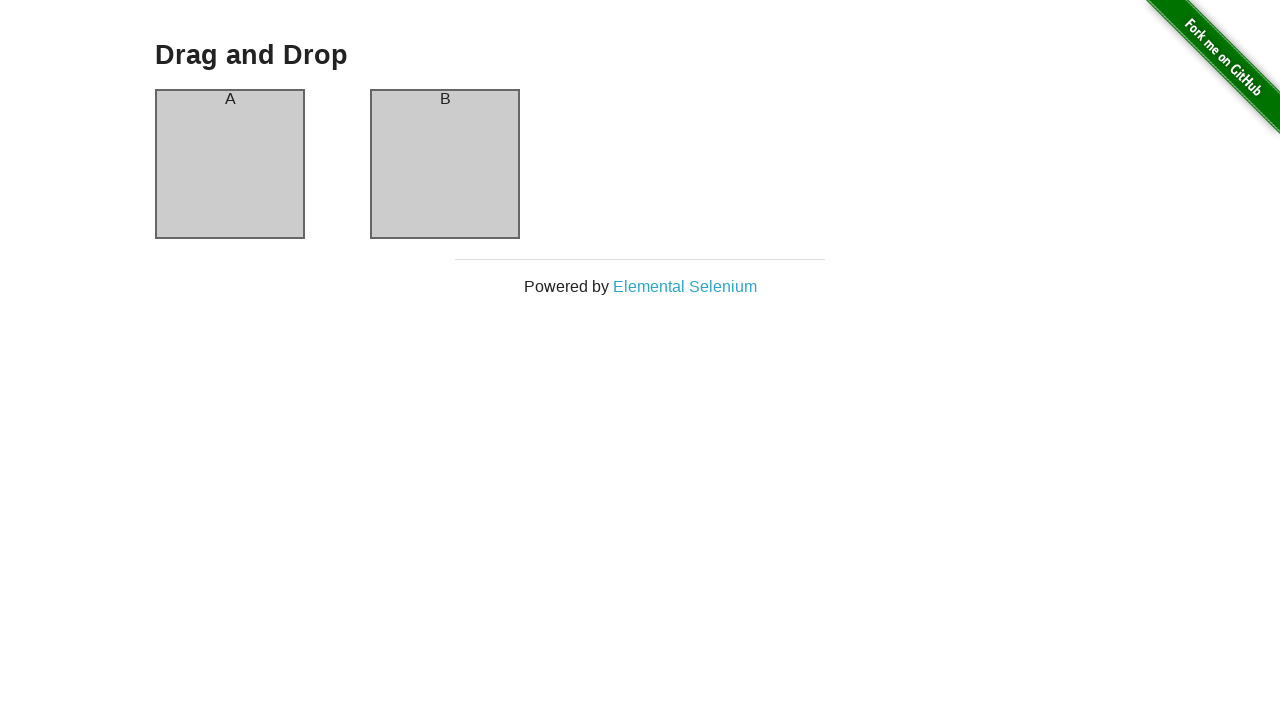

Dragged column A and dropped it onto column B at (445, 164)
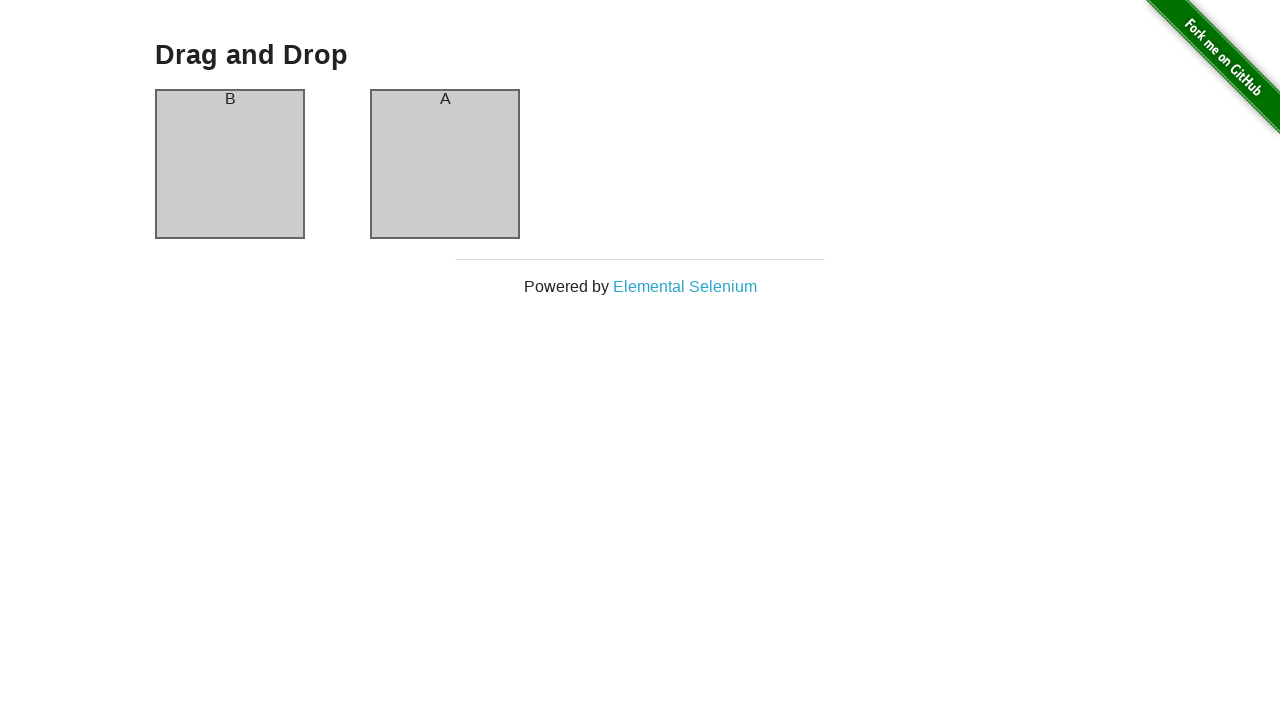

Column B became visible after drag and drop
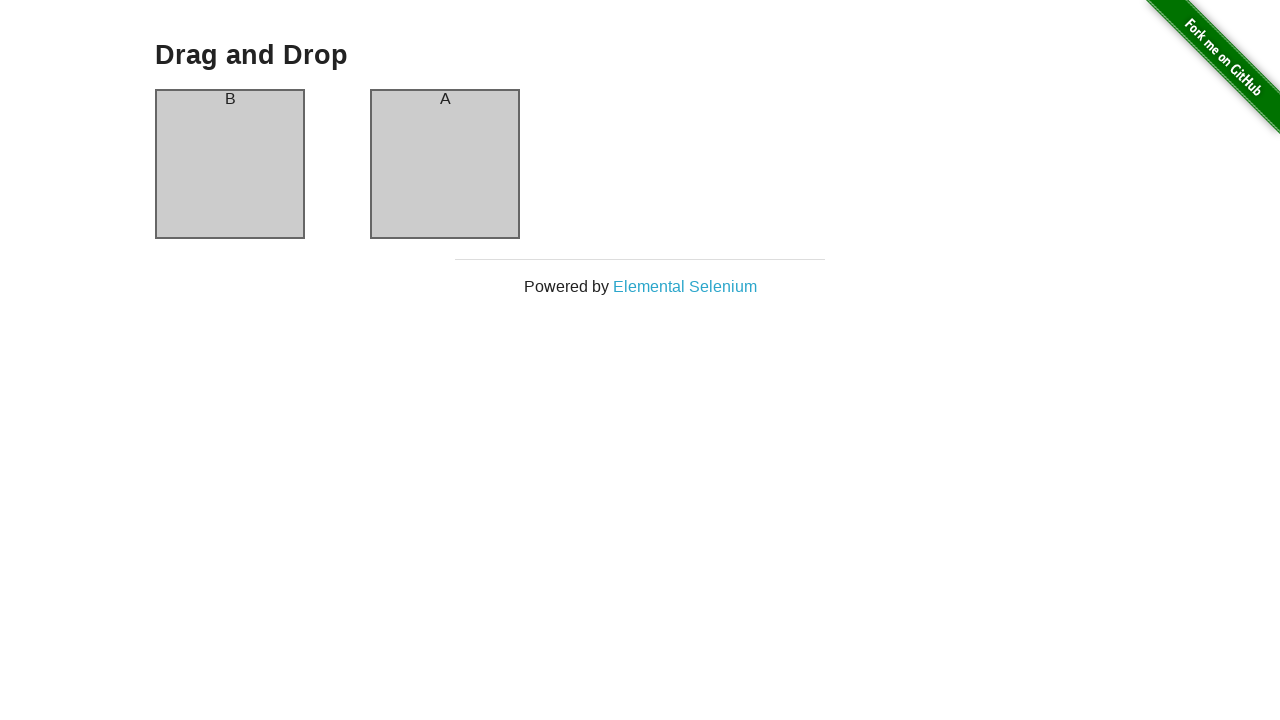

Verified that column B now contains 'A' — swap successful
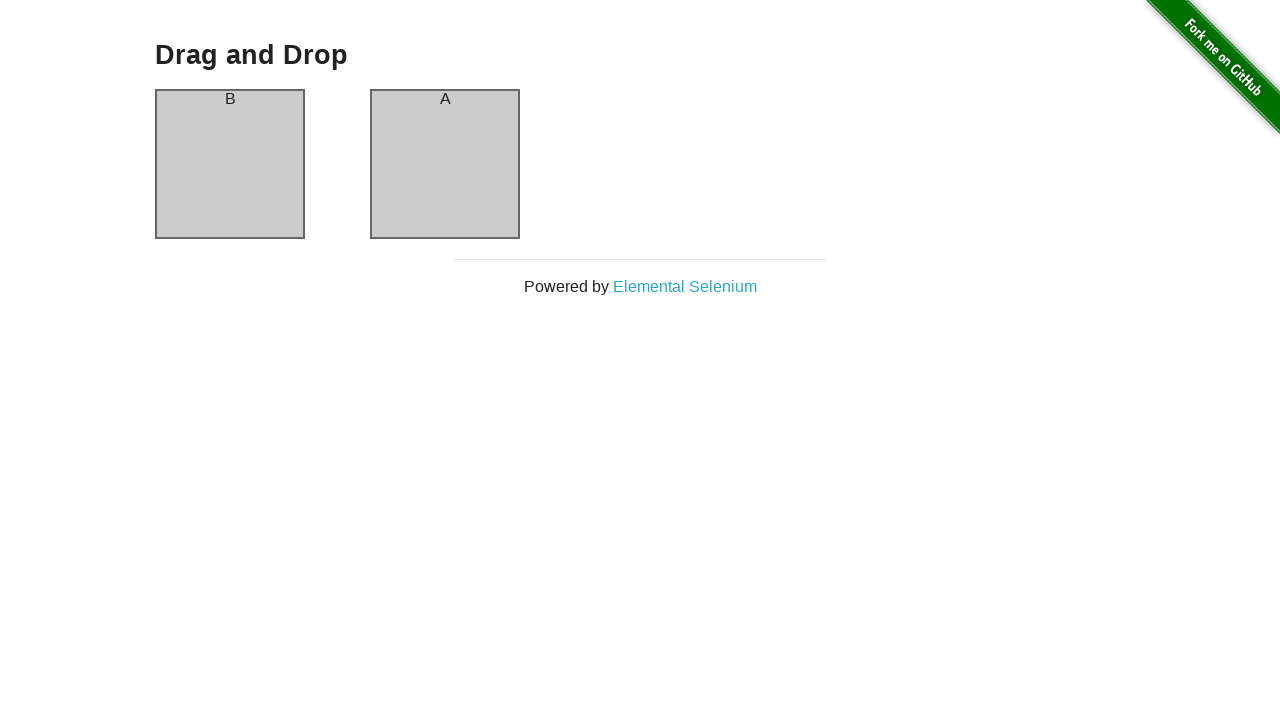

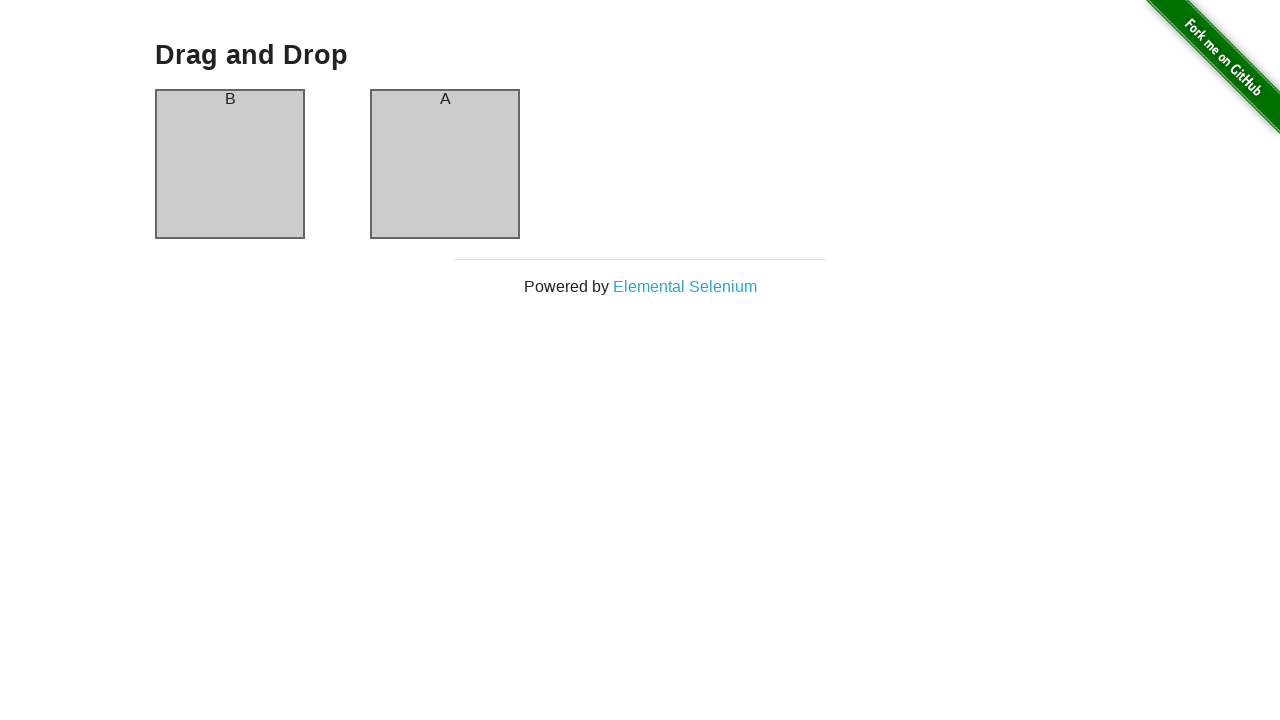